Tests the edit button functionality by clicking edit, modifying all form fields with new values, and submitting

Starting URL: https://carros-crud.vercel.app/

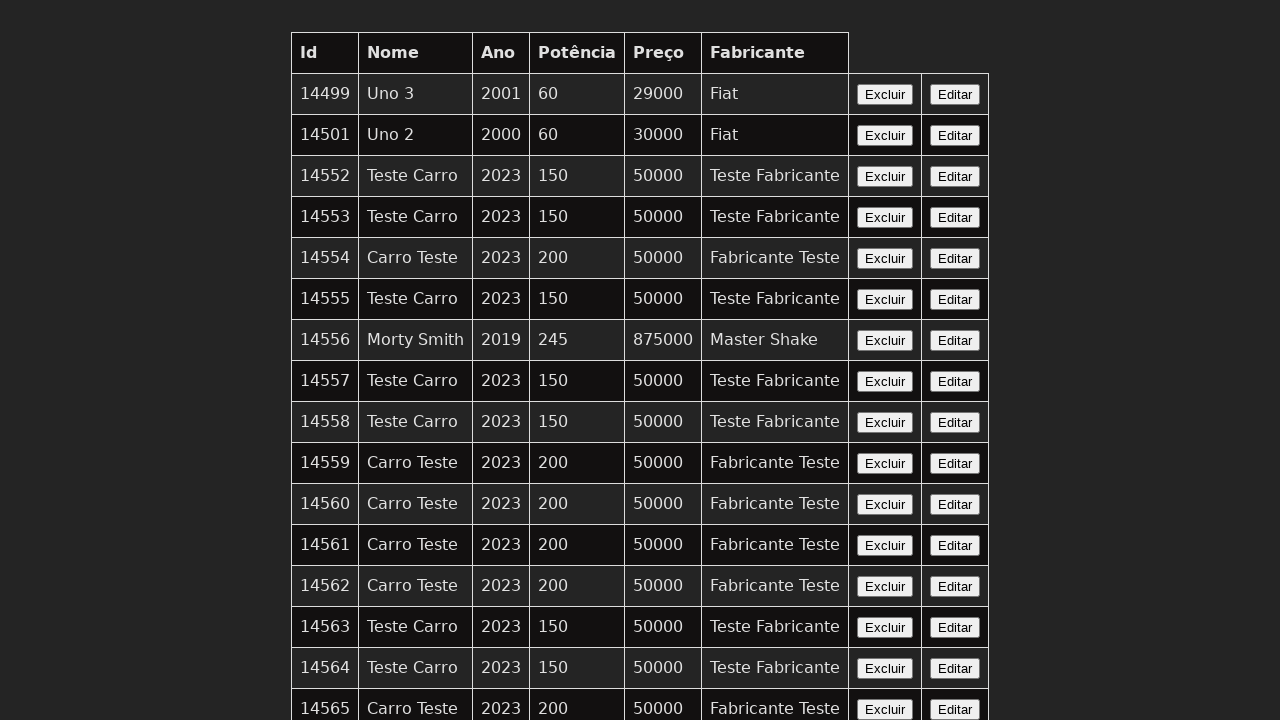

Navigated to CRUD application homepage
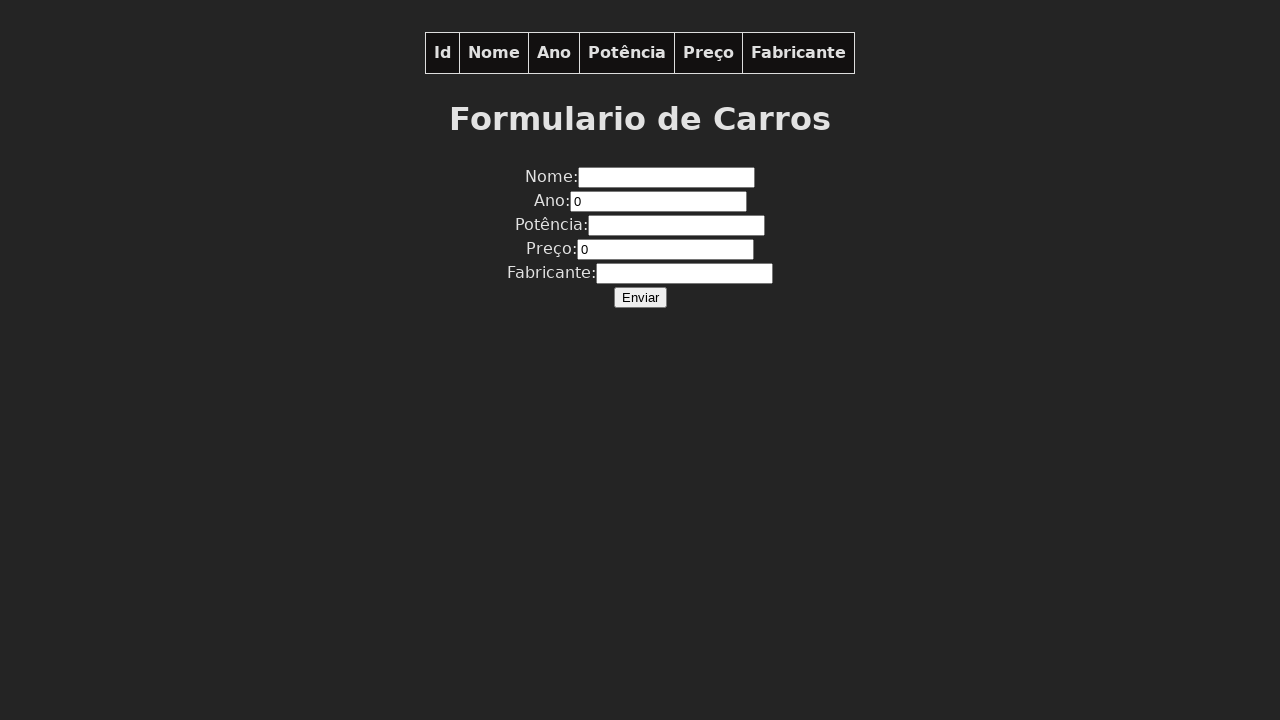

Edit button is visible and ready
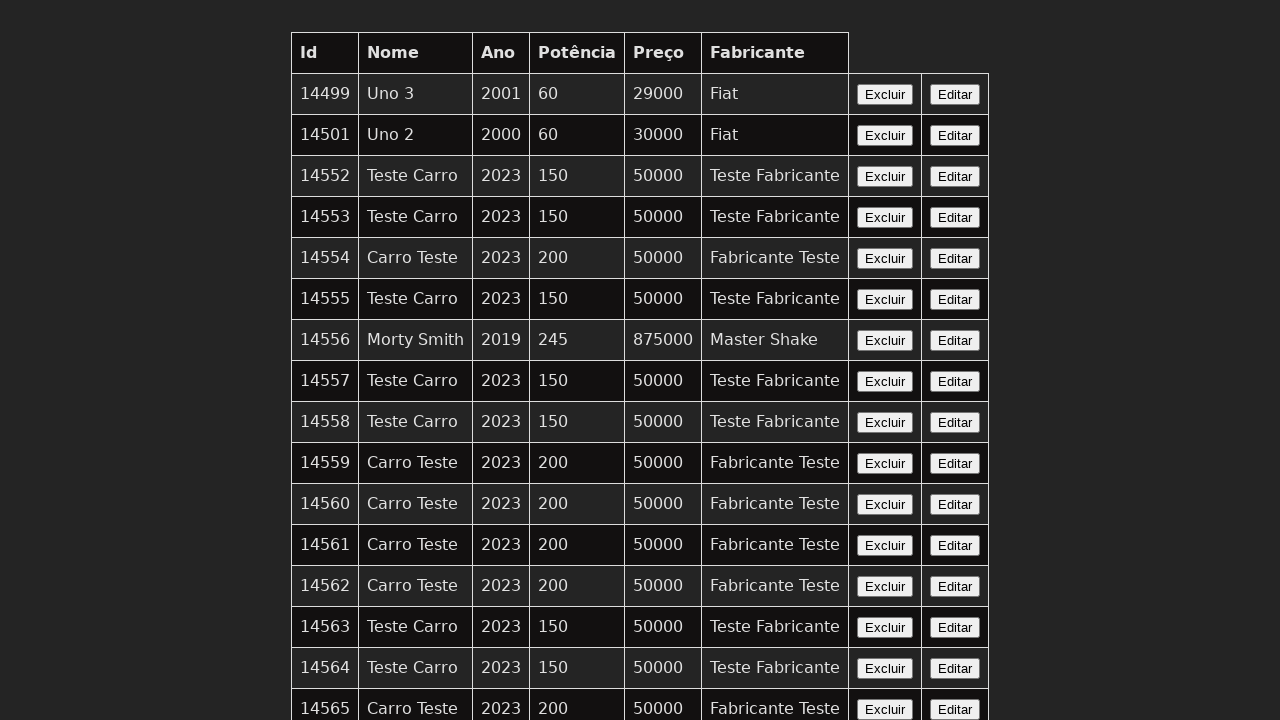

Clicked the edit button at (955, 94) on button:has-text('Editar') >> nth=0
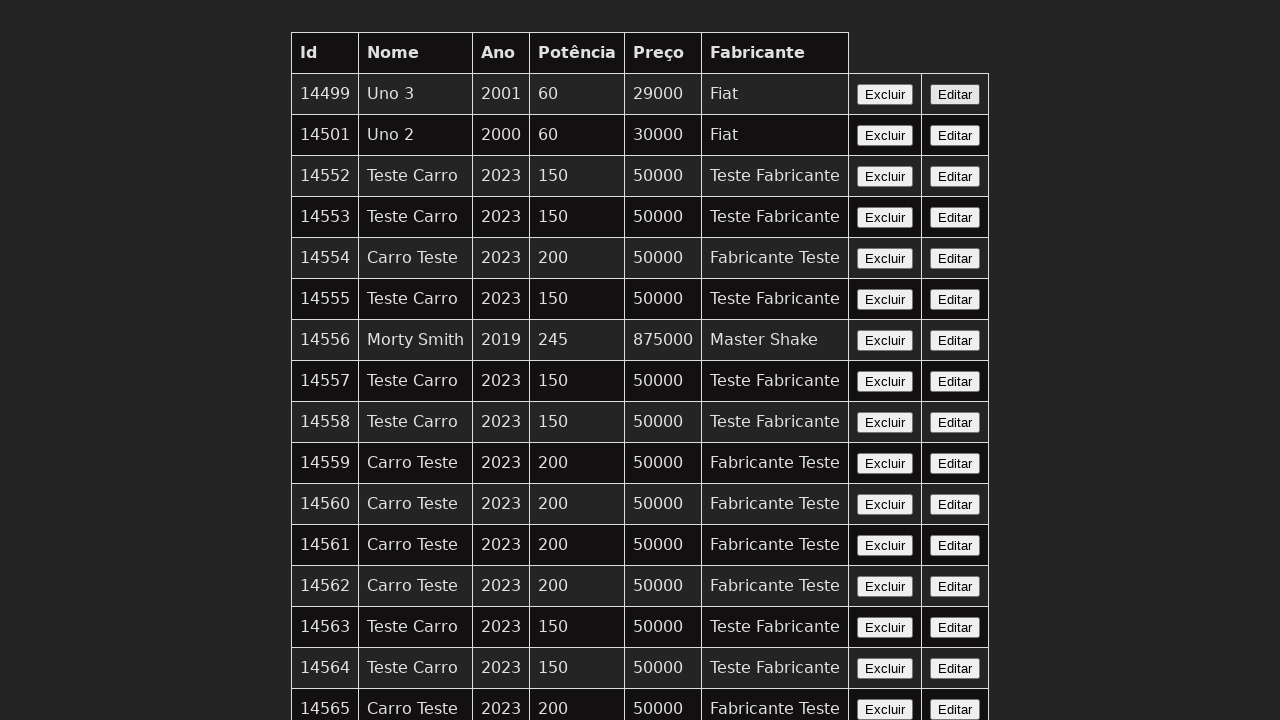

Form fields are now visible
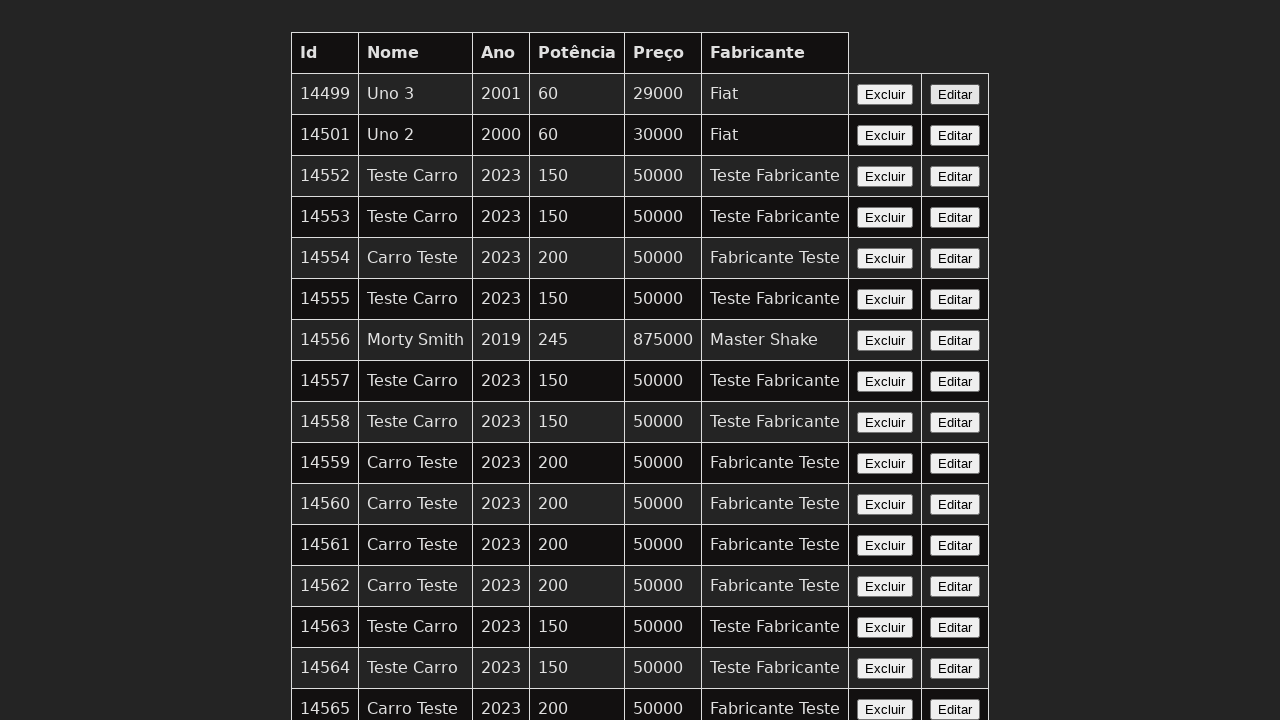

Cleared the nome field on input[name='nome']
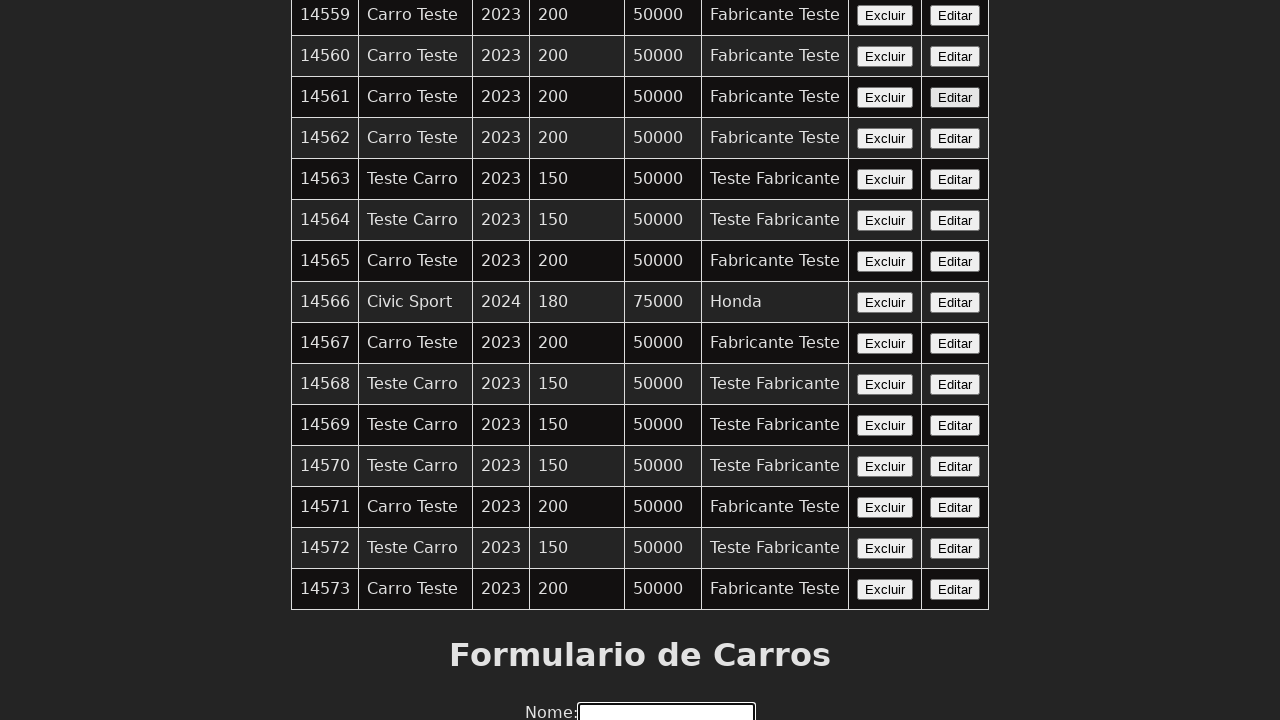

Filled nome field with 'Carro Editado' on input[name='nome']
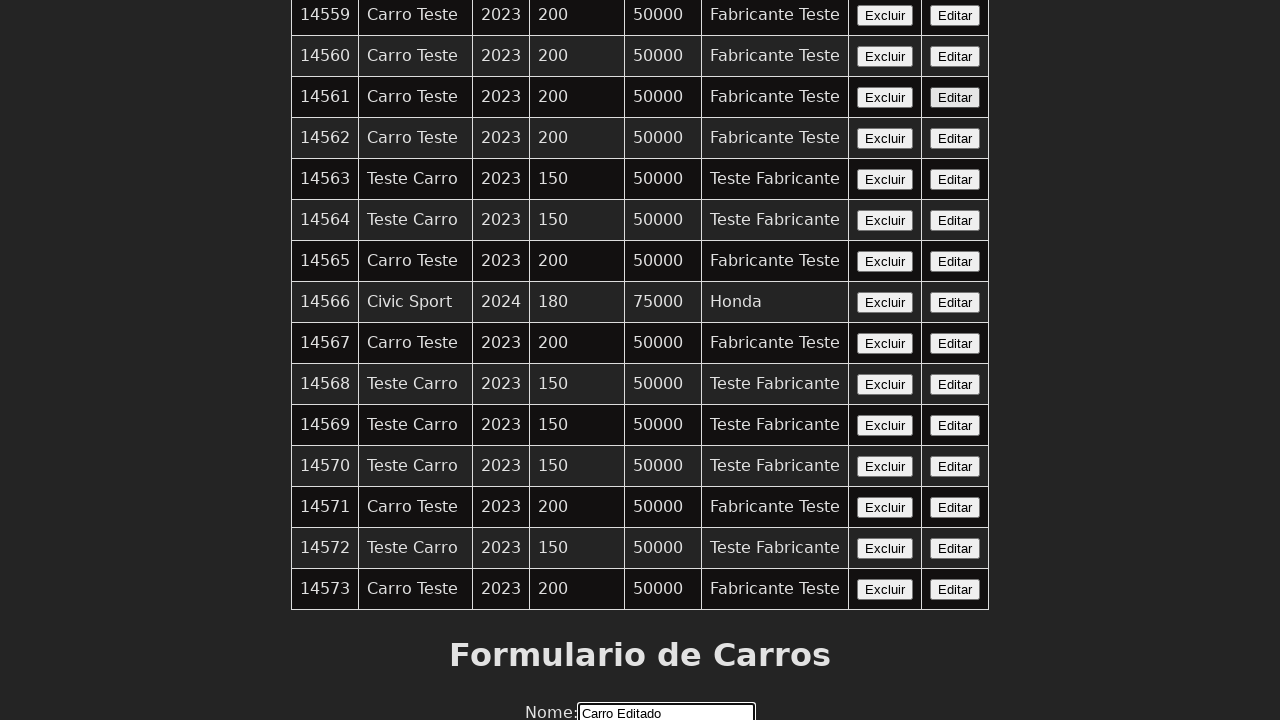

Cleared the ano field on input[name='ano']
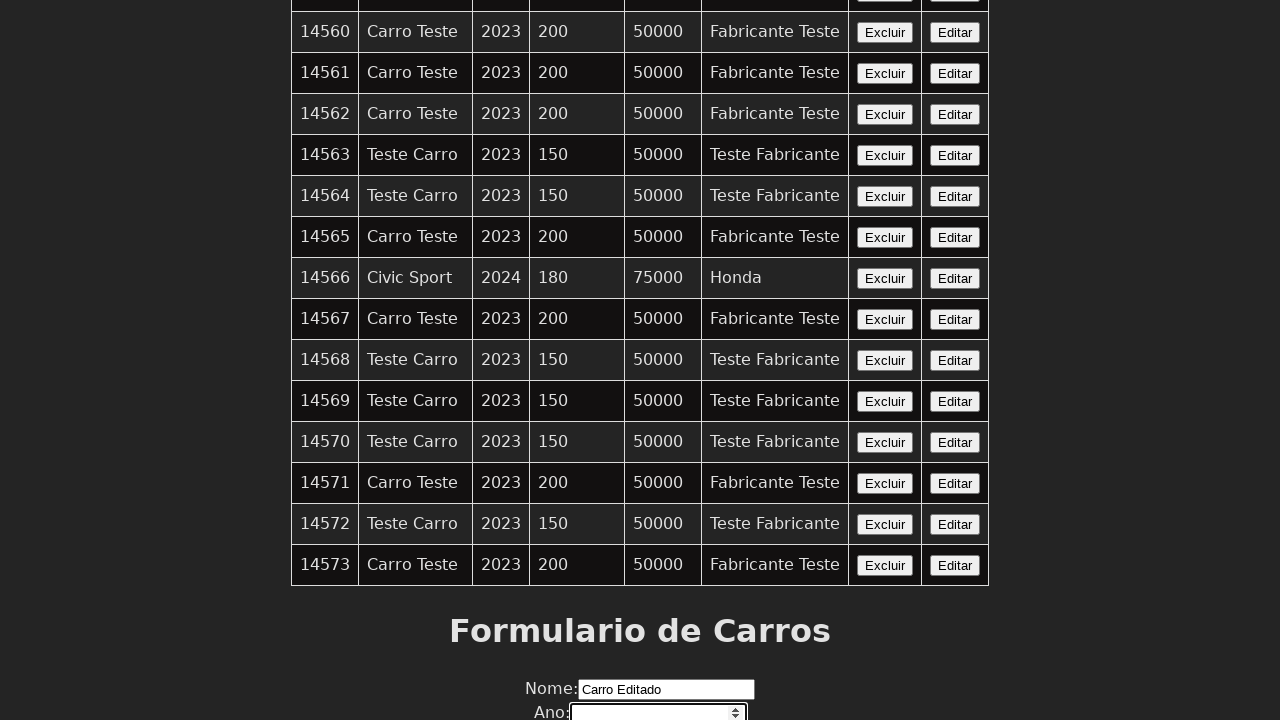

Filled ano field with '2024' on input[name='ano']
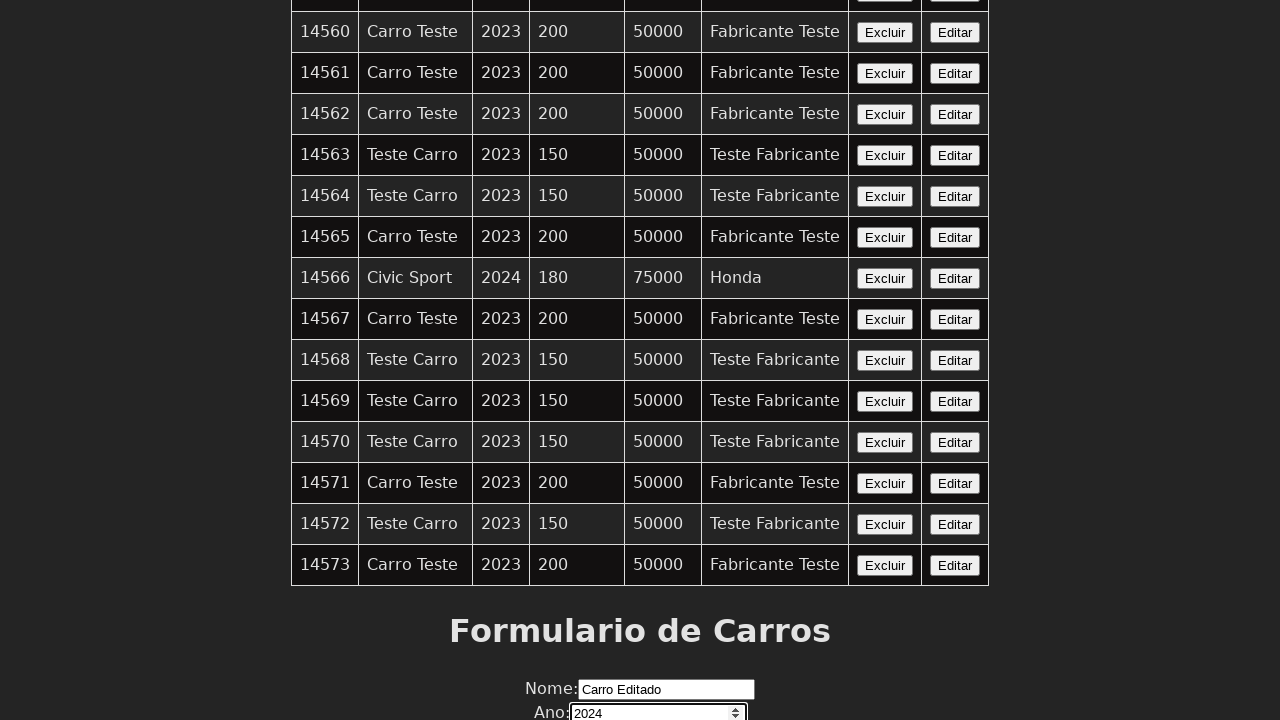

Cleared the potencia field on input[name='potencia']
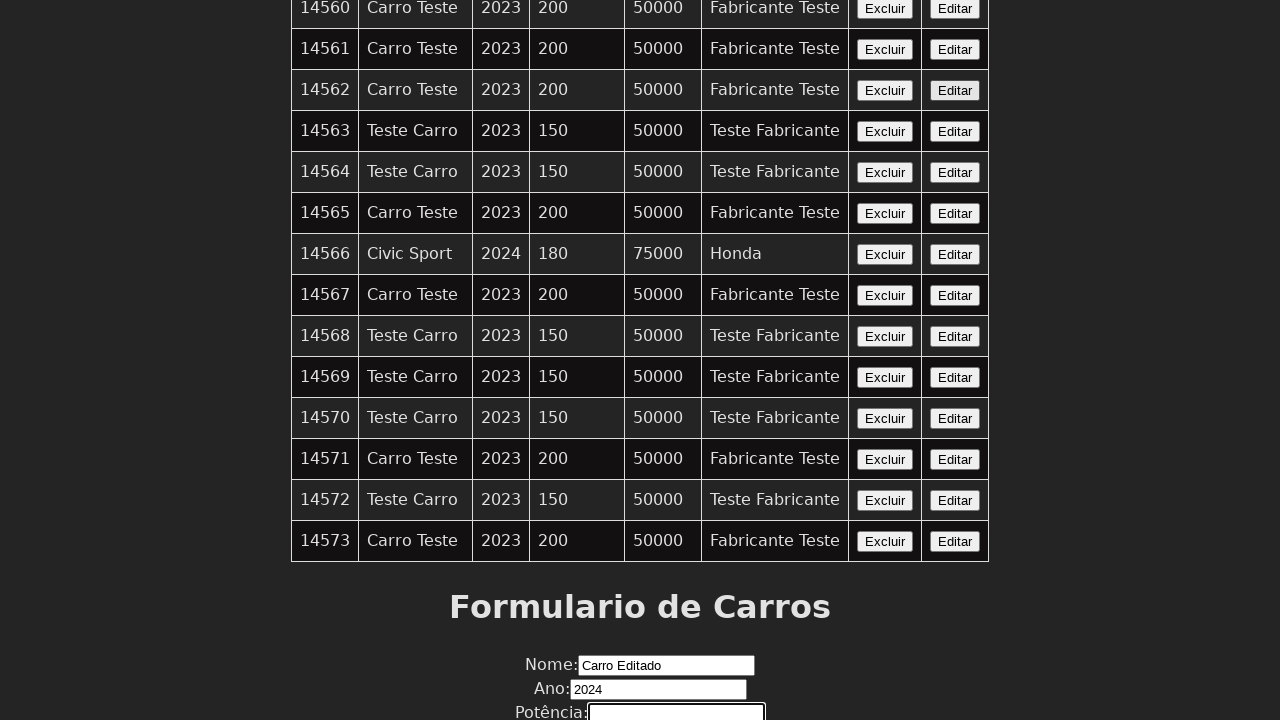

Filled potencia field with '180' on input[name='potencia']
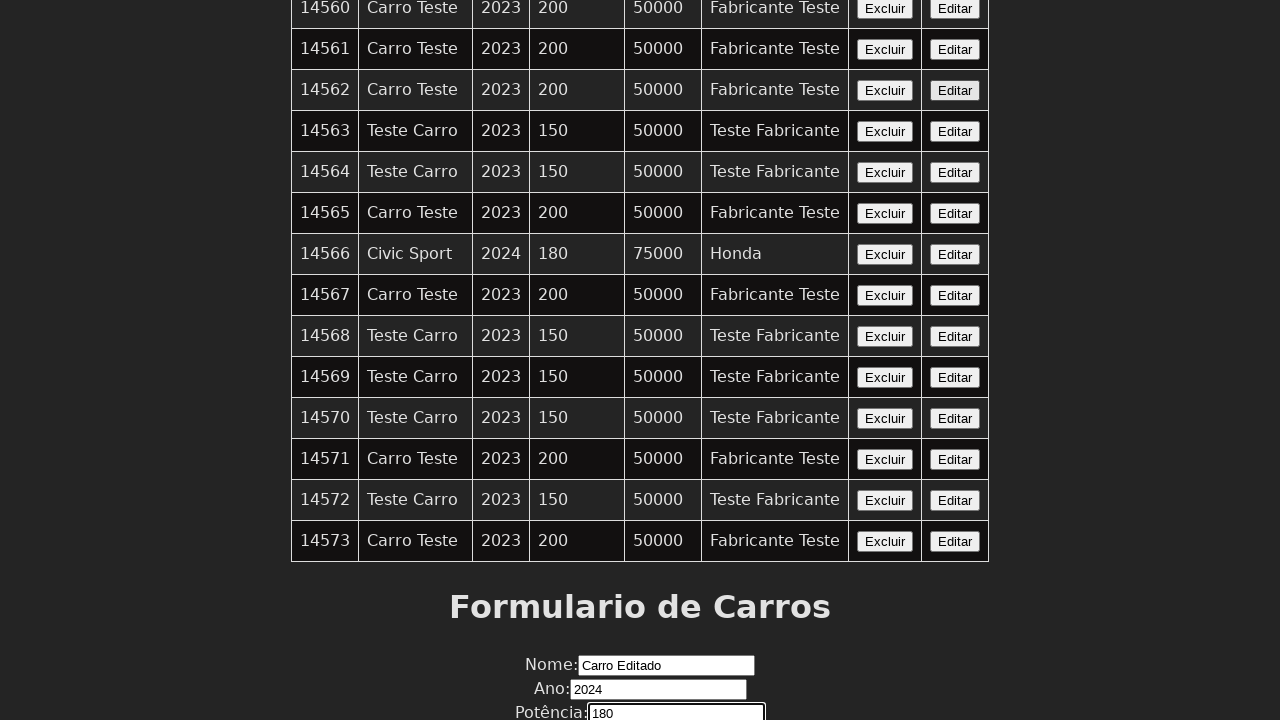

Cleared the preco field on input[name='preco']
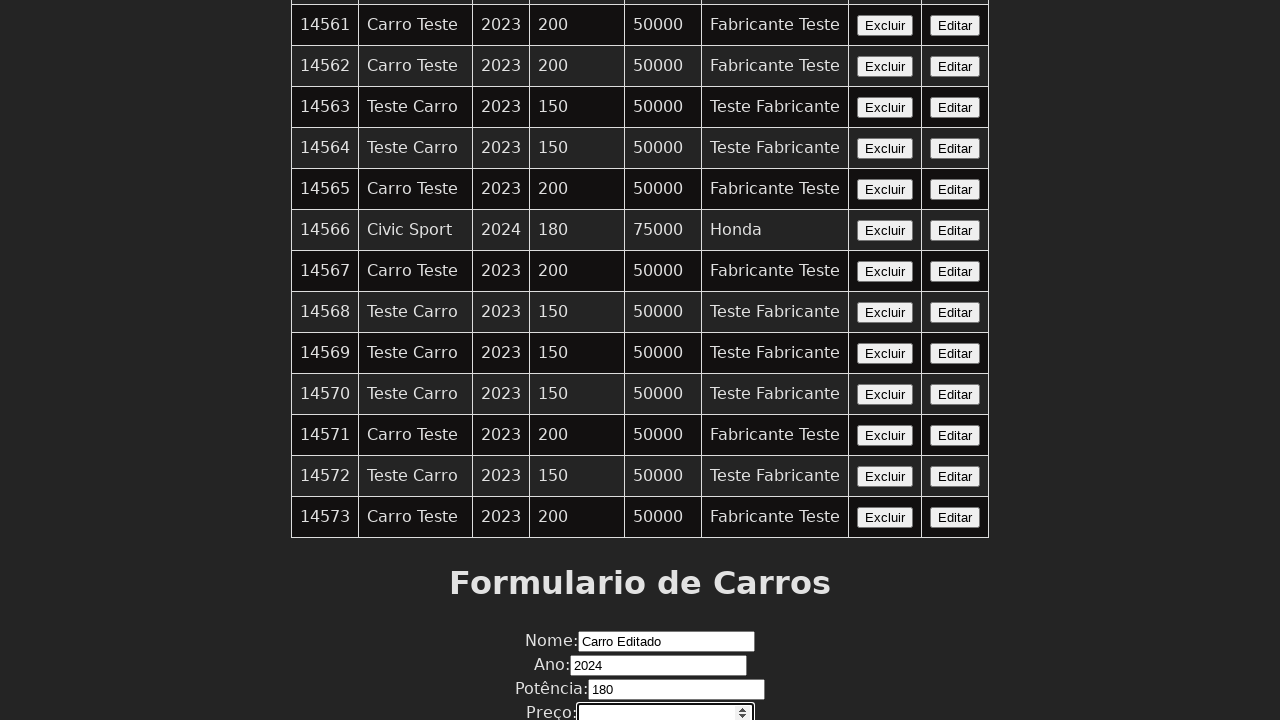

Filled preco field with '60000' on input[name='preco']
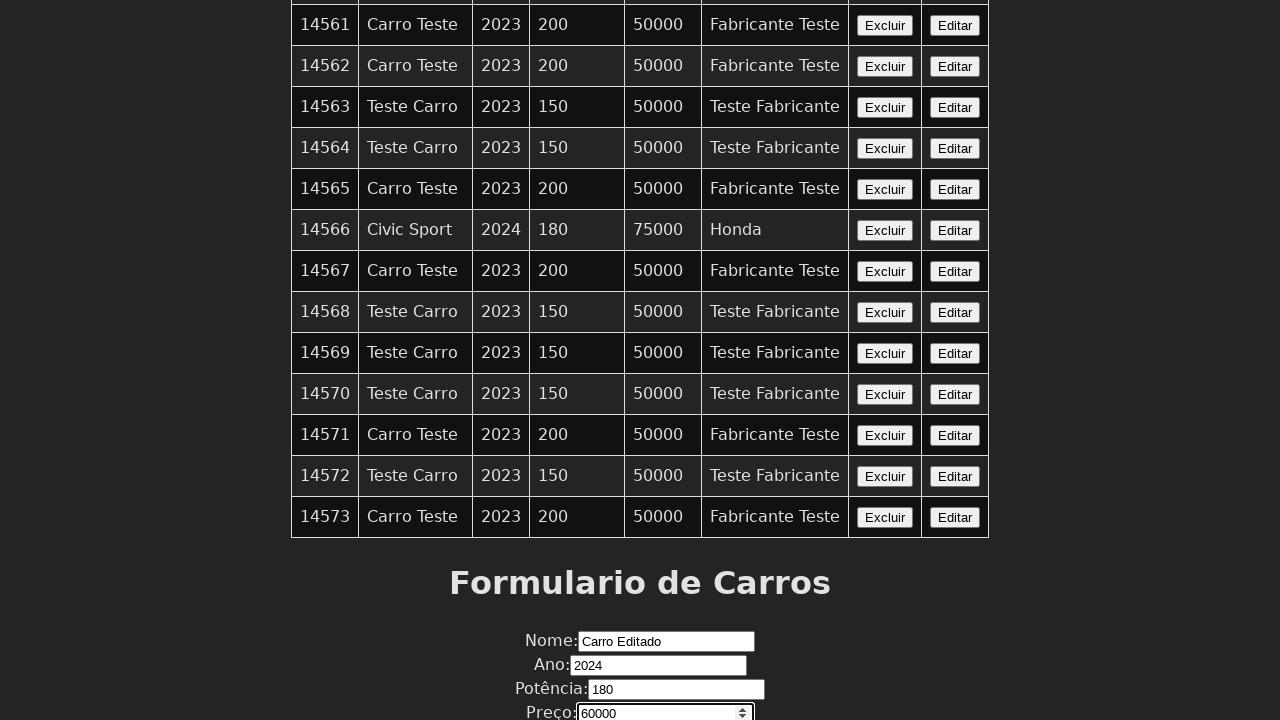

Cleared the fabricante field on input[name='fabricante']
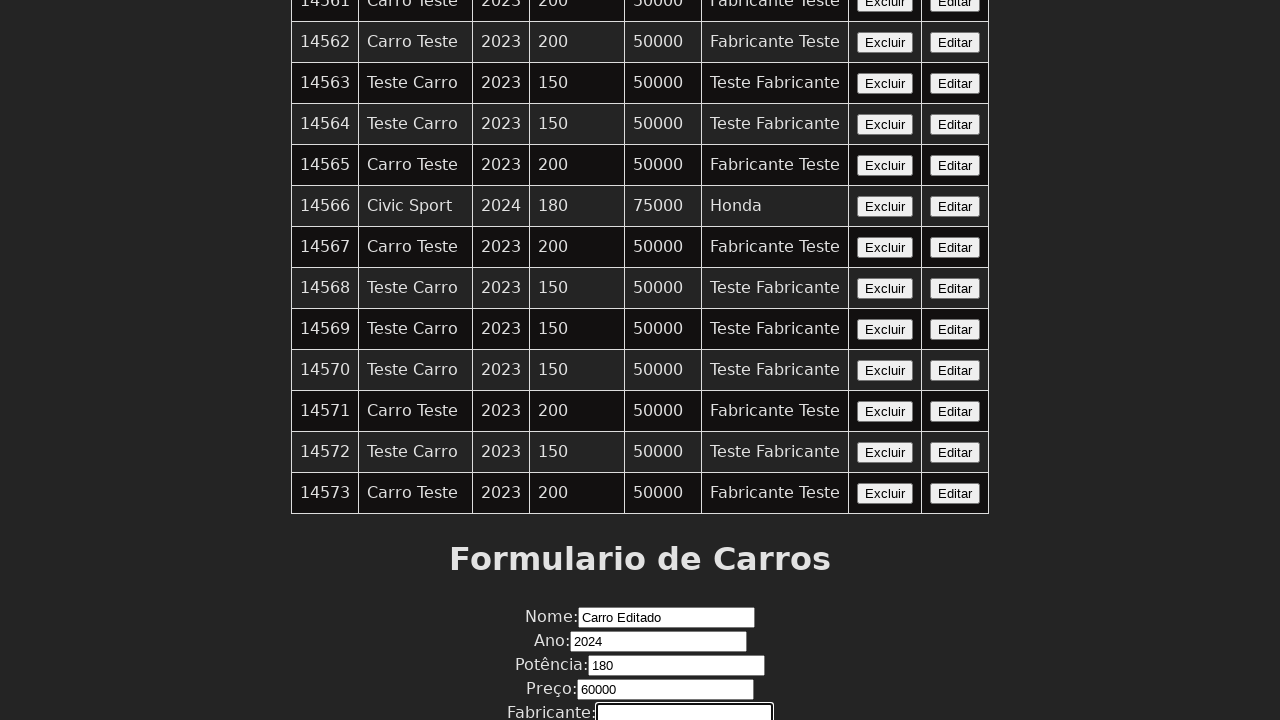

Filled fabricante field with 'Fabricante Editado' on input[name='fabricante']
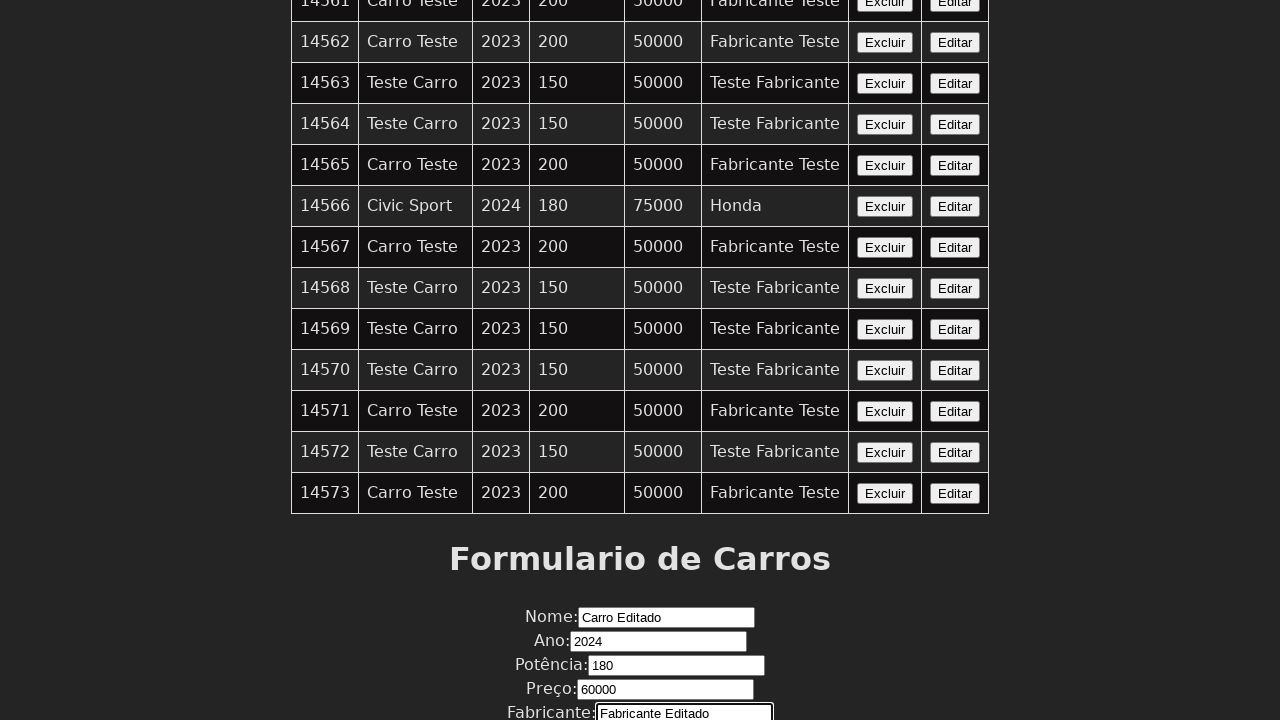

Clicked the submit button to save edited car information at (955, 94) on button:has-text('Editar')
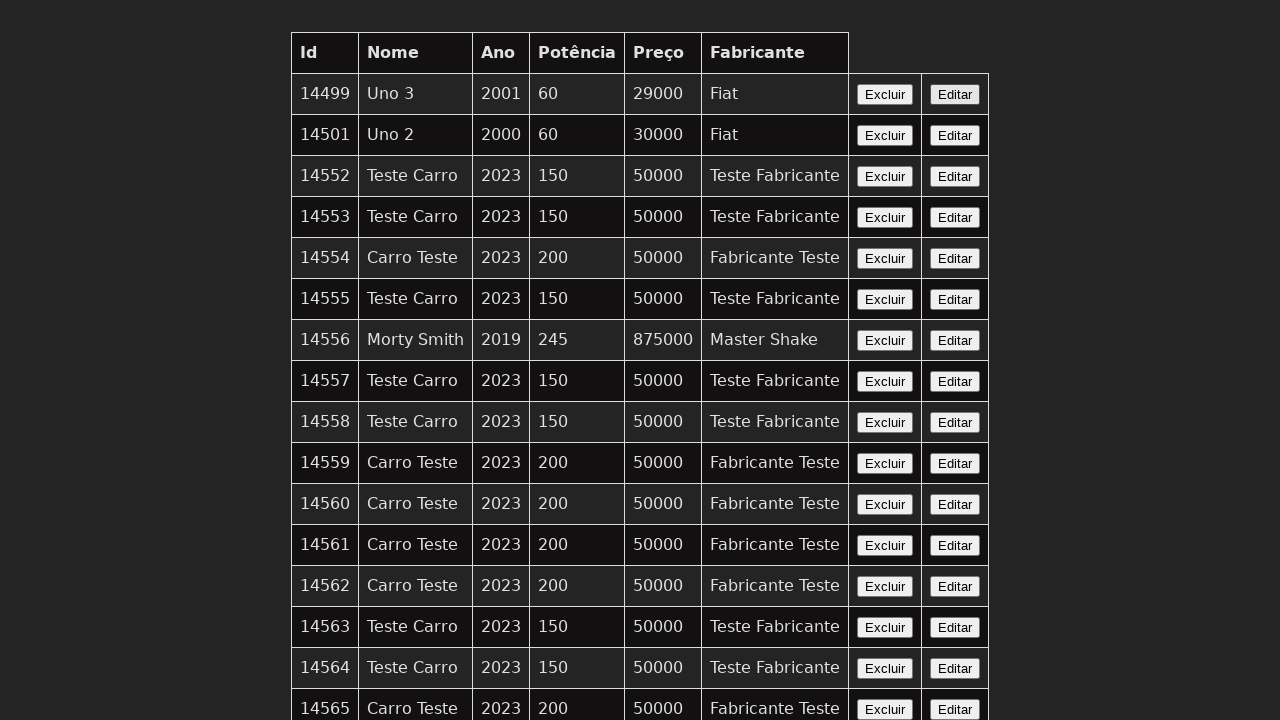

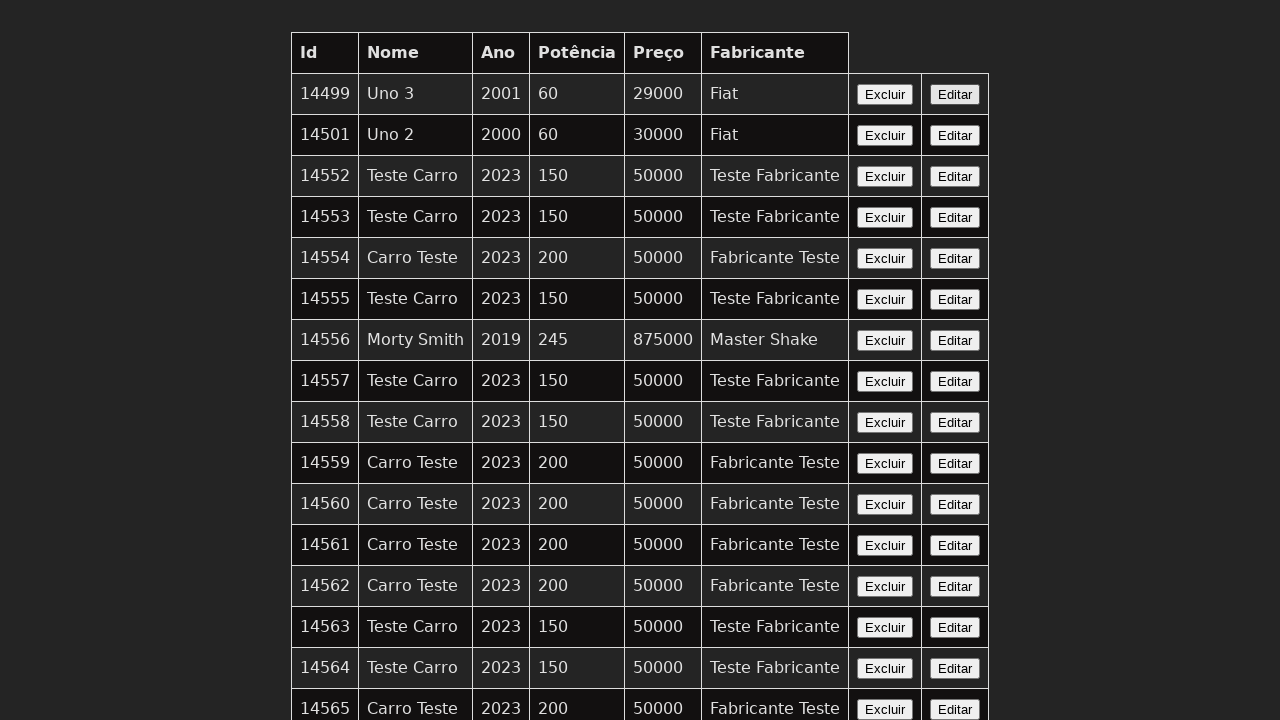